Tests alert handling functionality by triggering an alert popup and accepting it

Starting URL: https://automationtesting.co.uk/popups.html

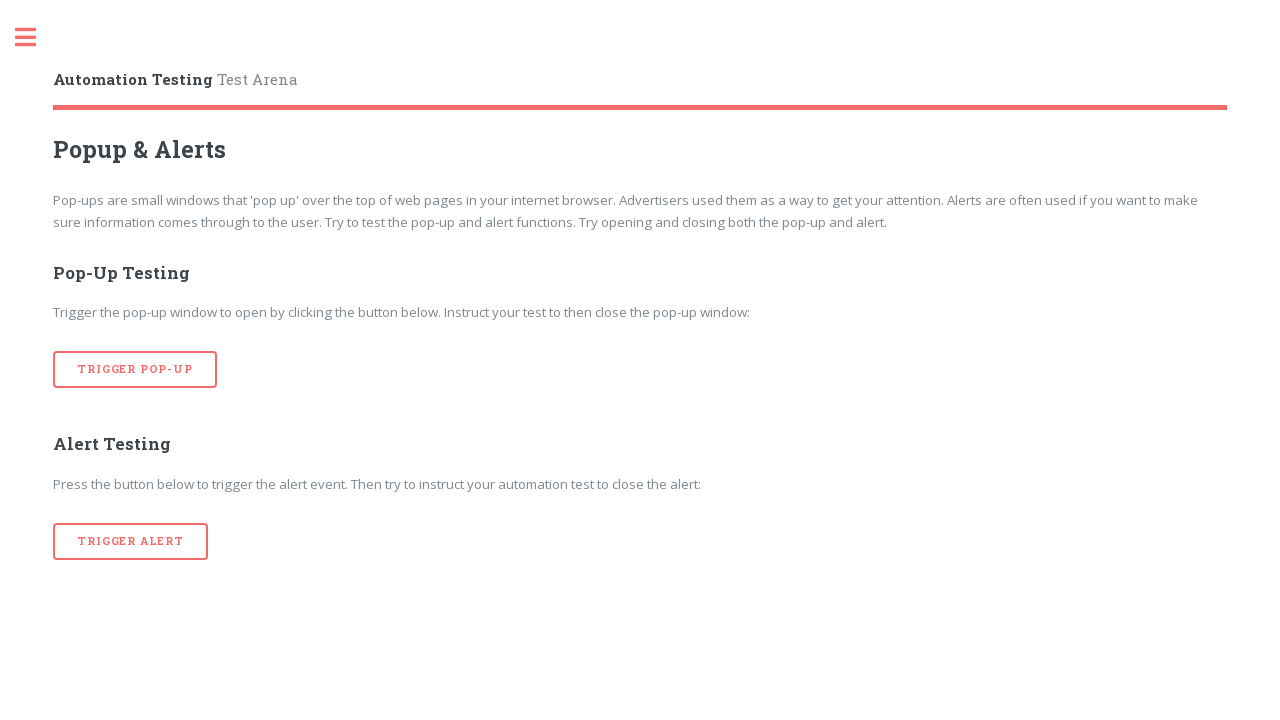

Clicked 'Trigger Alert' button to open alert popup at (131, 541) on xpath=//div[@id='main']/div[@class='inner']//button[.='Trigger Alert']
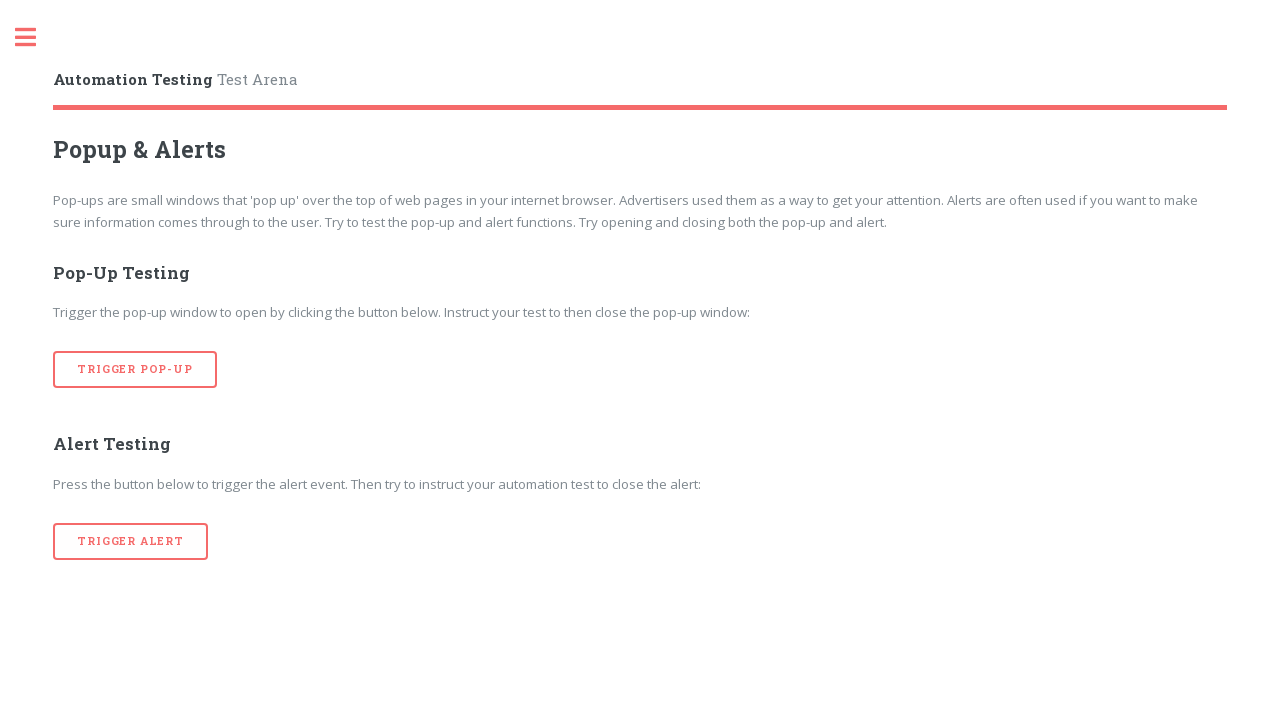

Set up dialog handler to accept alert
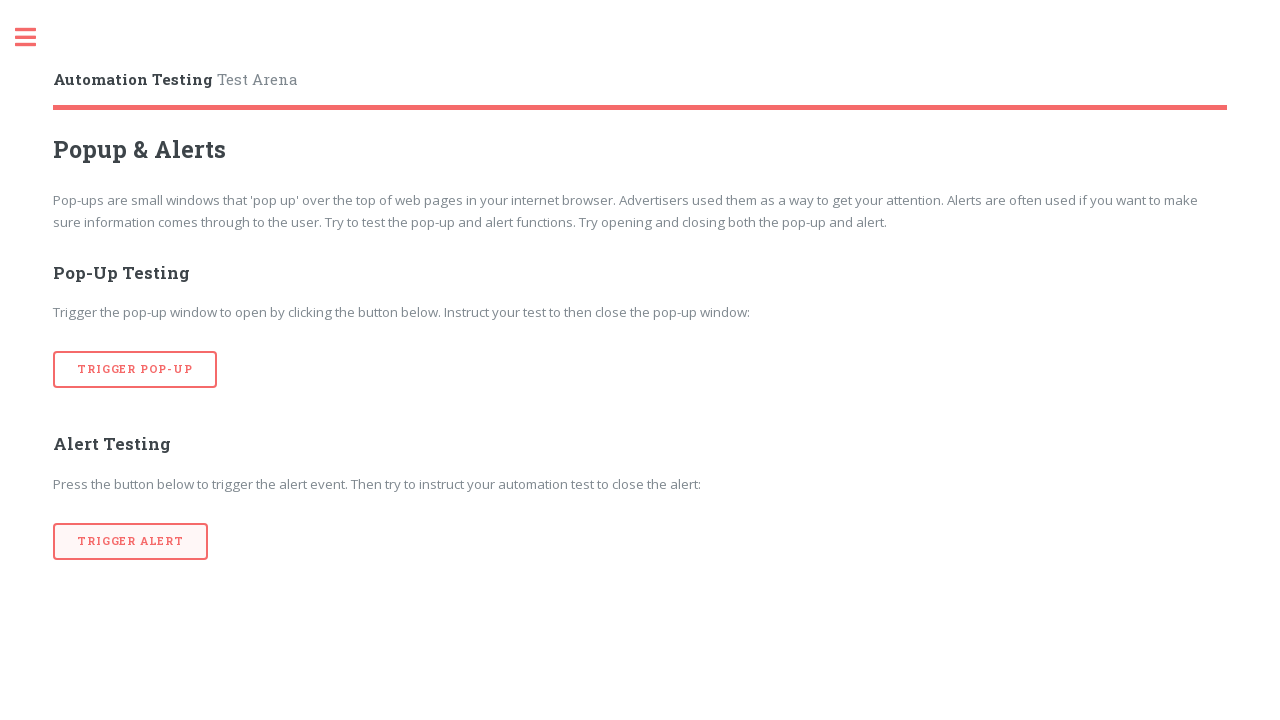

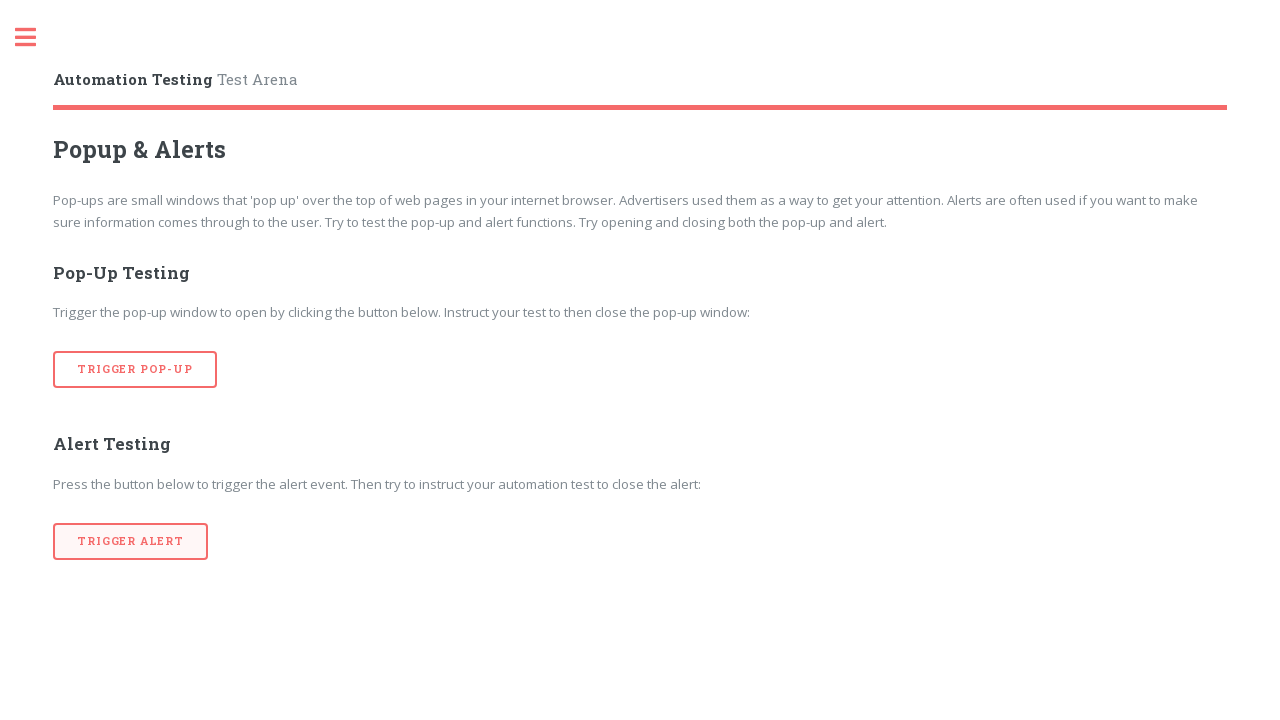